Tests JavaScript prompt alert functionality by clicking the JS Prompt button, retrieving the alert text, and accepting the alert dialog.

Starting URL: https://the-internet.herokuapp.com/javascript_alerts

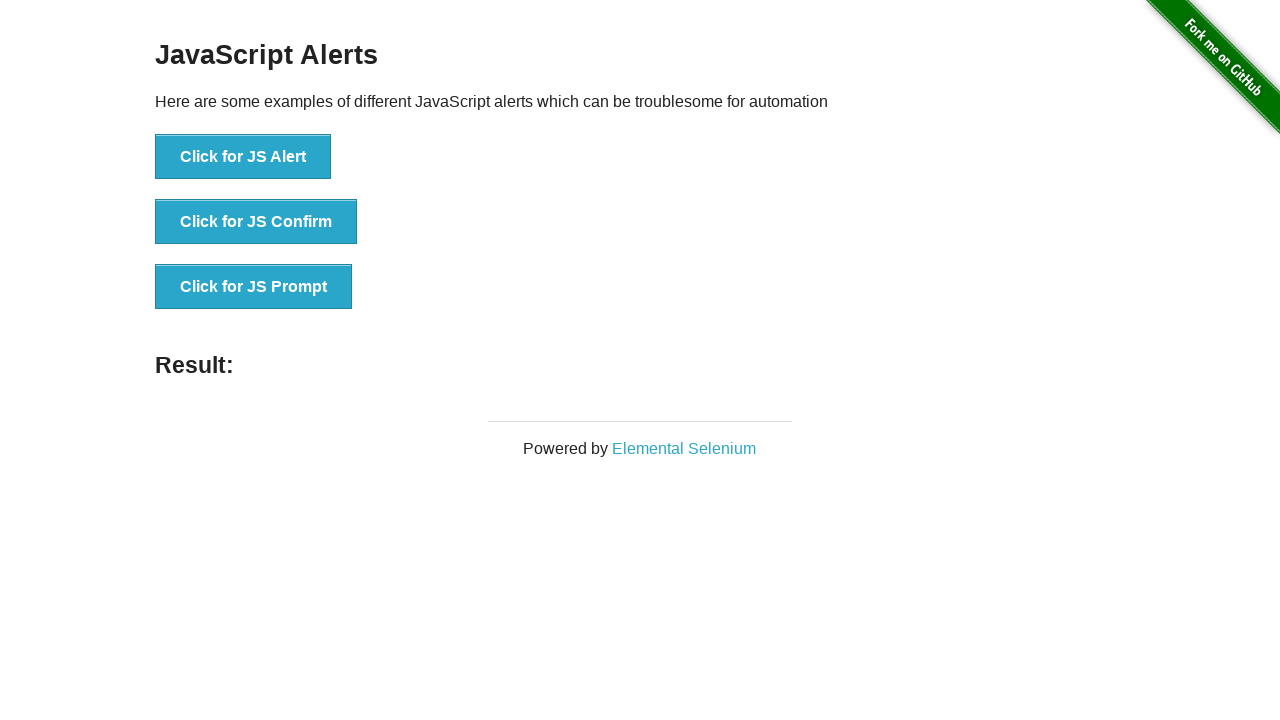

Clicked JS Prompt button at (254, 287) on xpath=//button[text()='Click for JS Prompt']
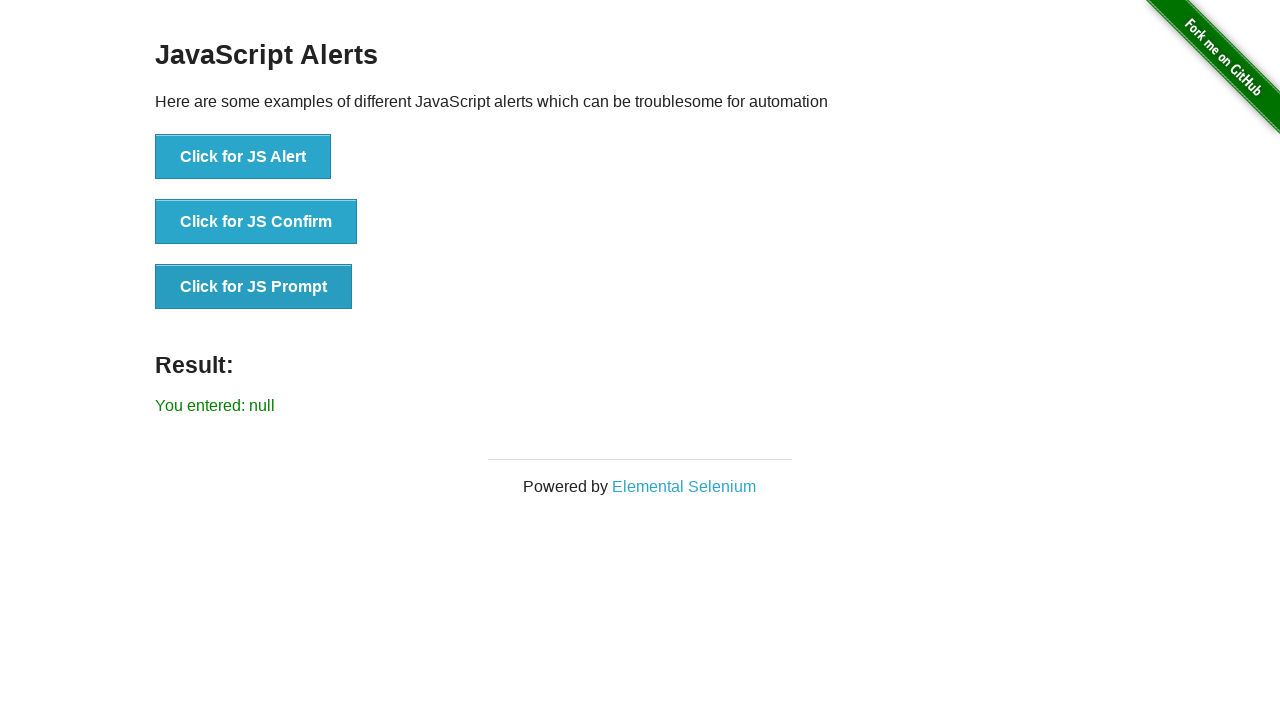

Set up dialog event listener
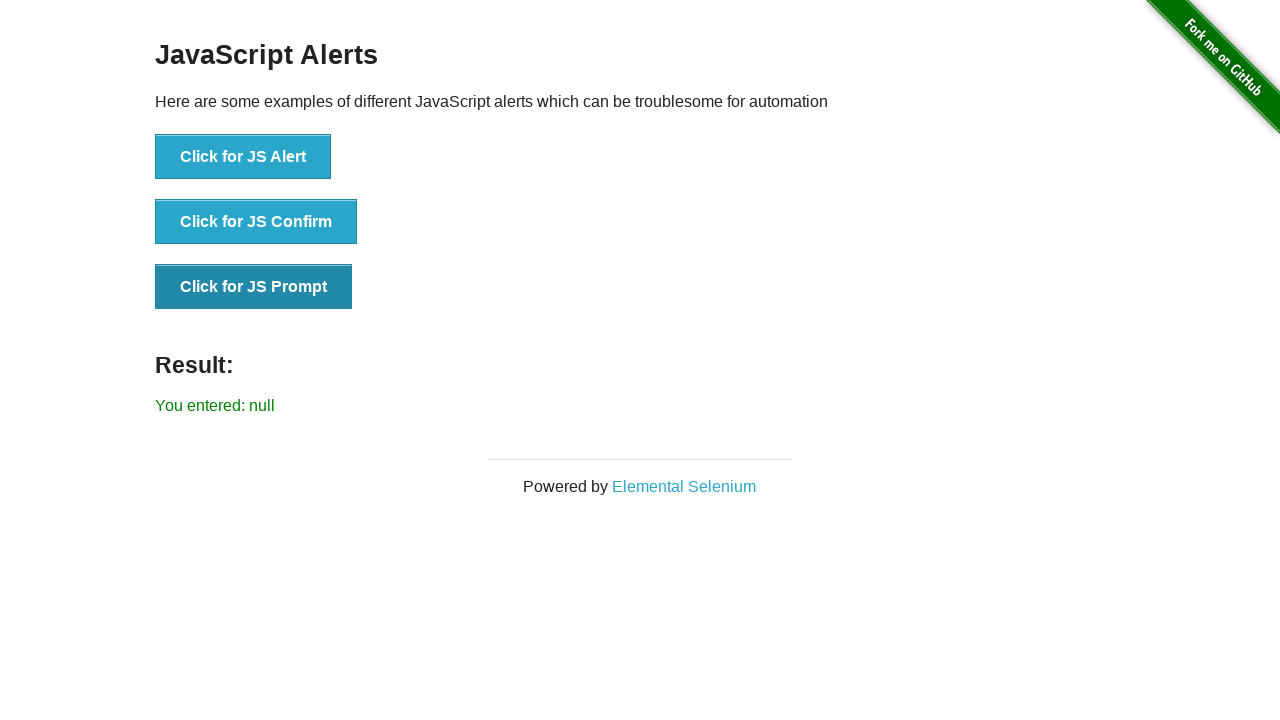

Removed previous dialog listener
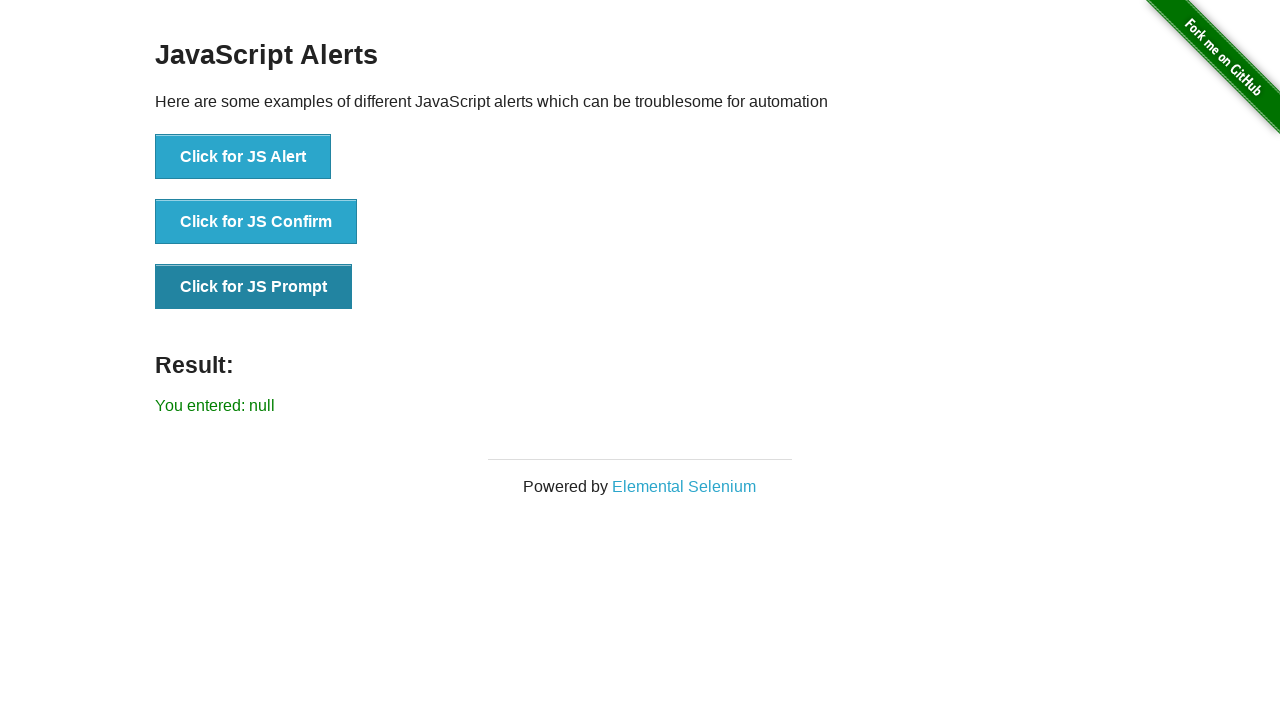

Set up single-use dialog handler to accept prompt
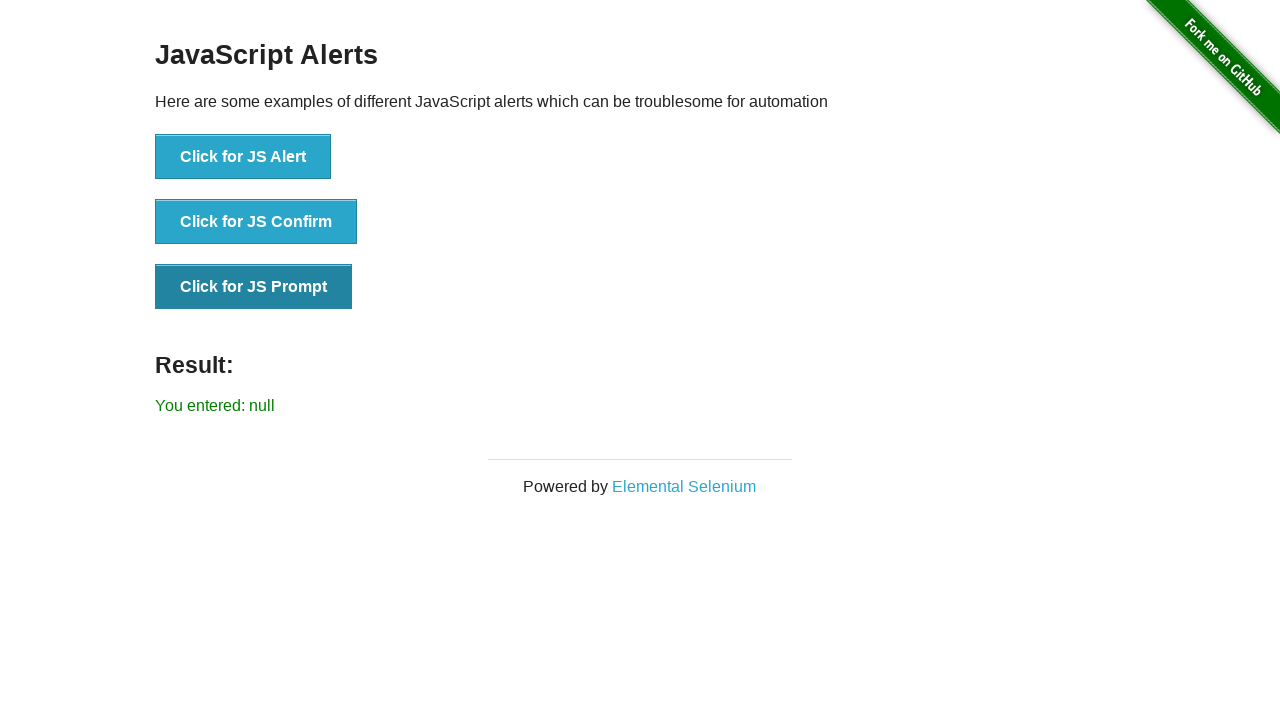

Clicked JS Prompt button to trigger dialog at (254, 287) on xpath=//button[text()='Click for JS Prompt']
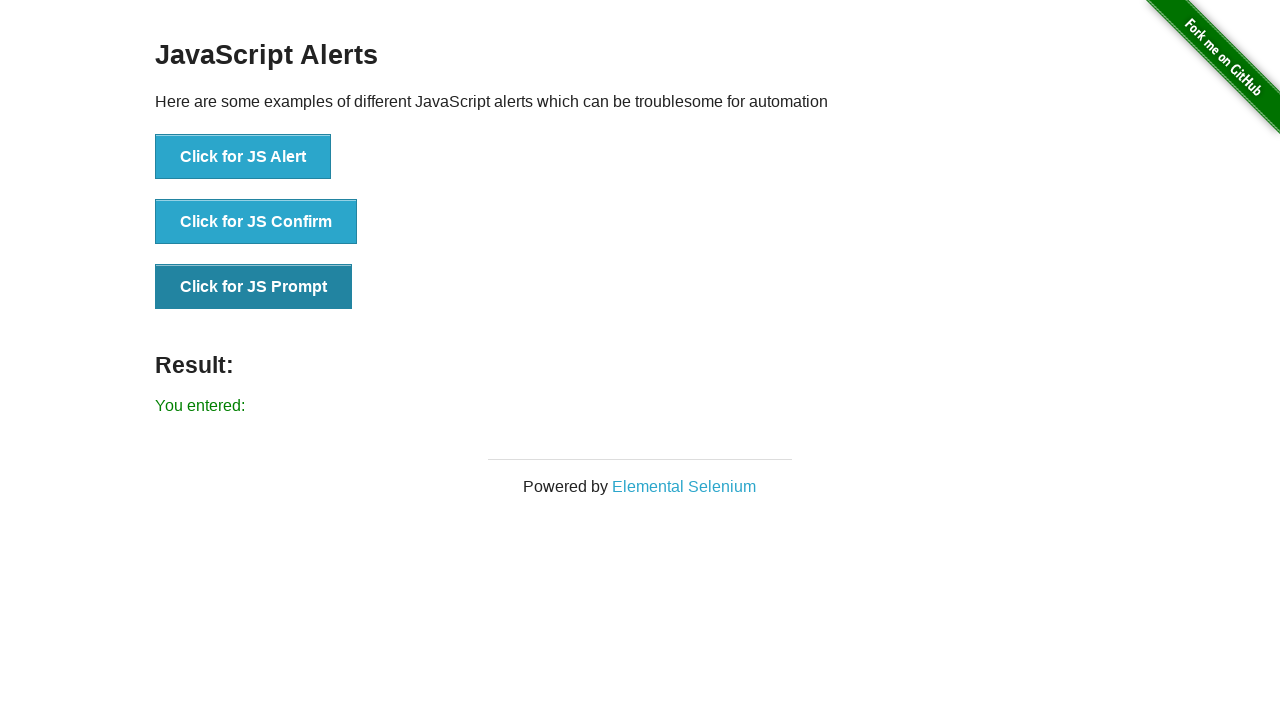

Result element loaded after prompt was accepted
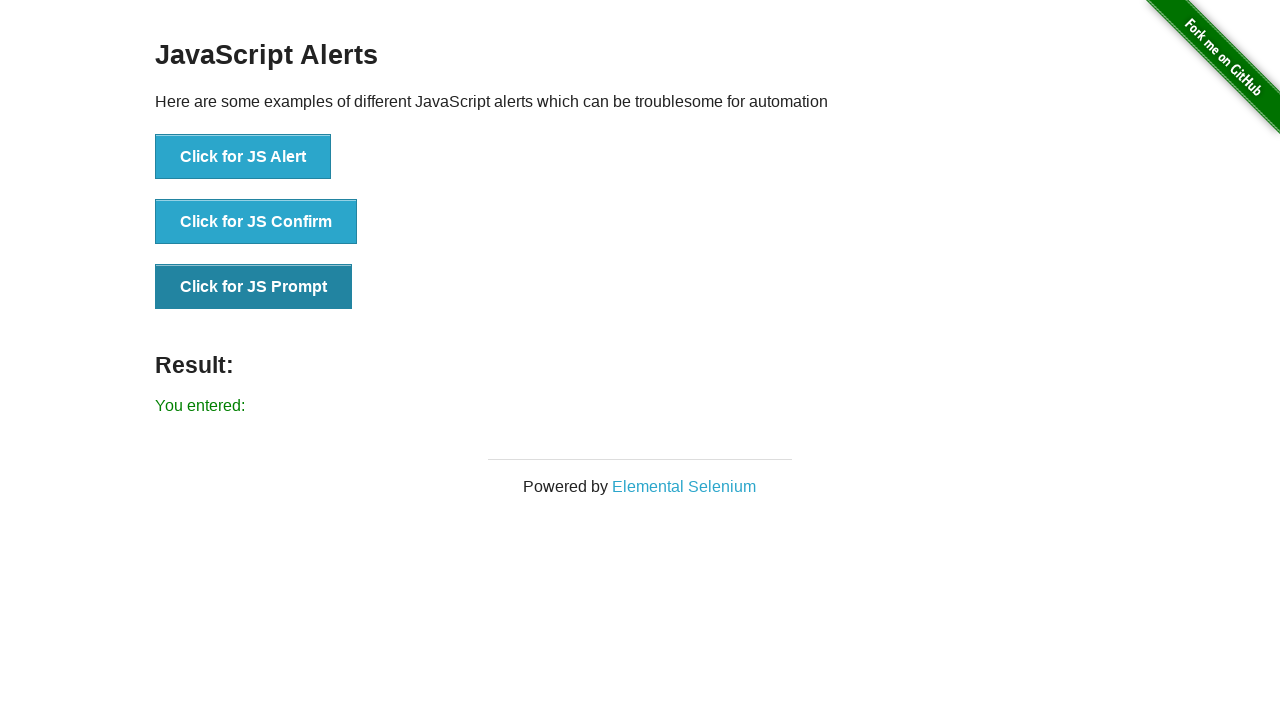

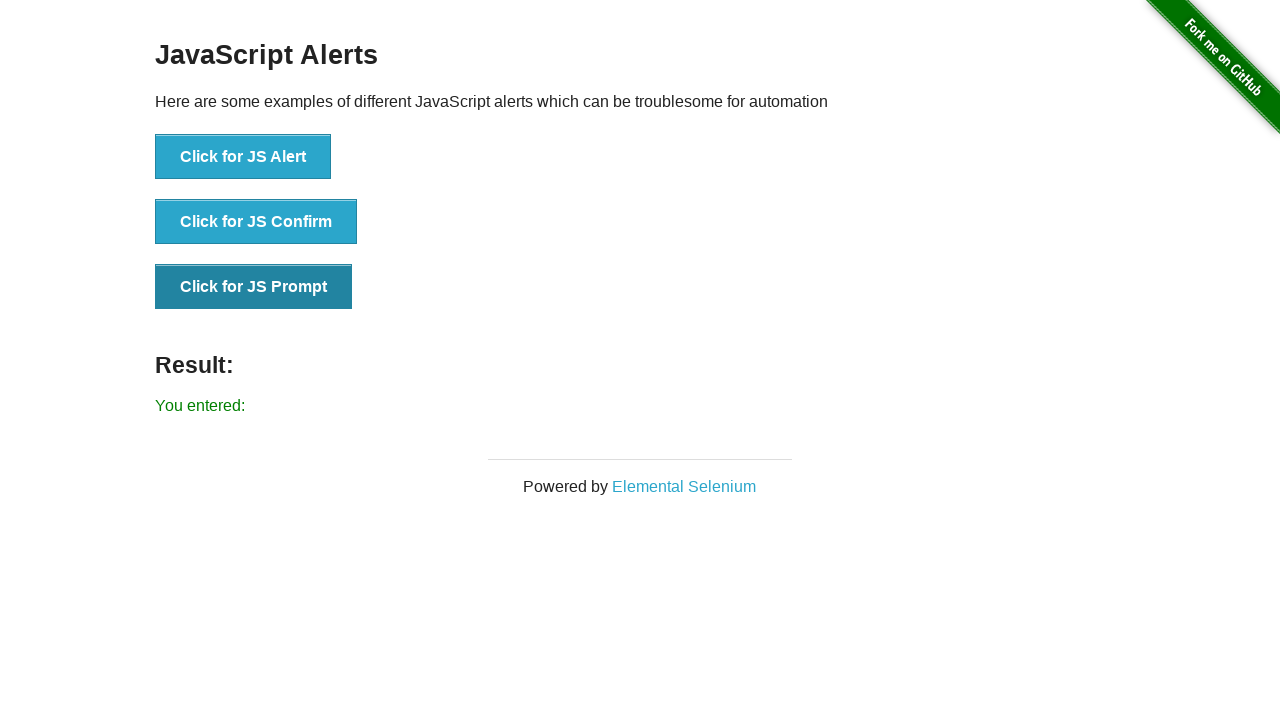